Tests injecting jQuery Growl library into a page and displaying notification messages using JavaScript execution

Starting URL: http://the-internet.herokuapp.com

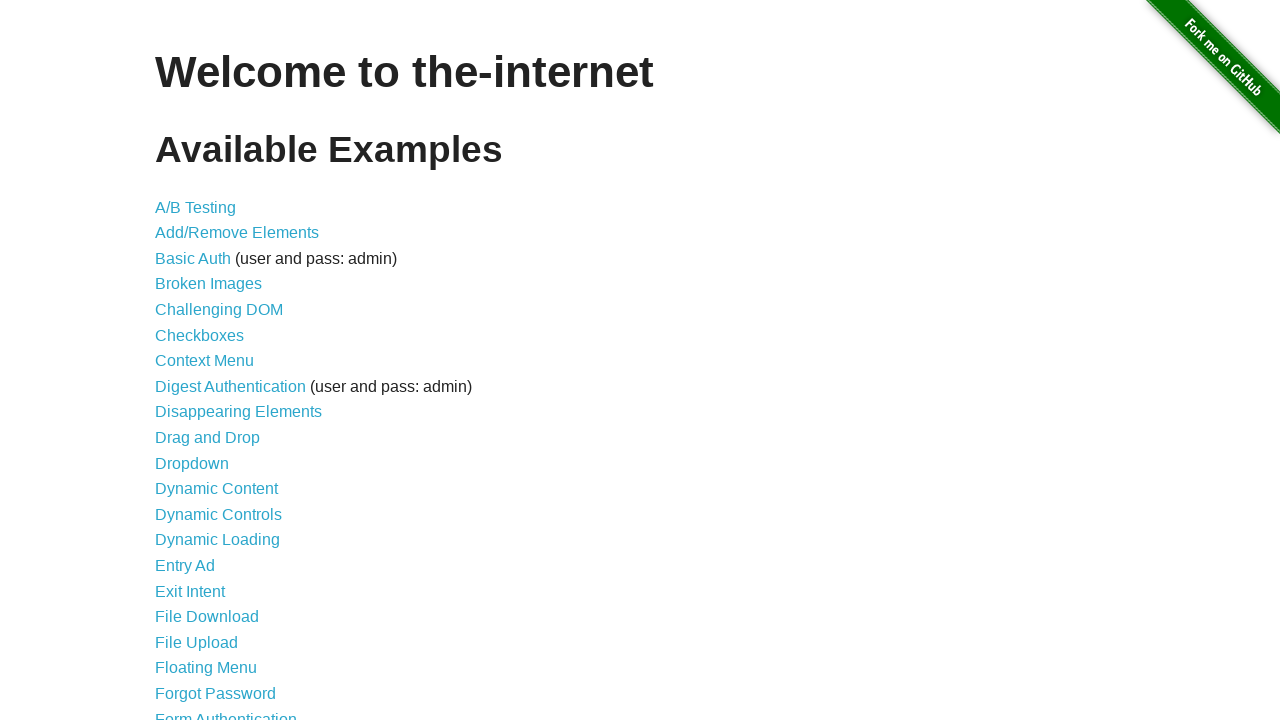

Checked for jQuery and injected it if not present
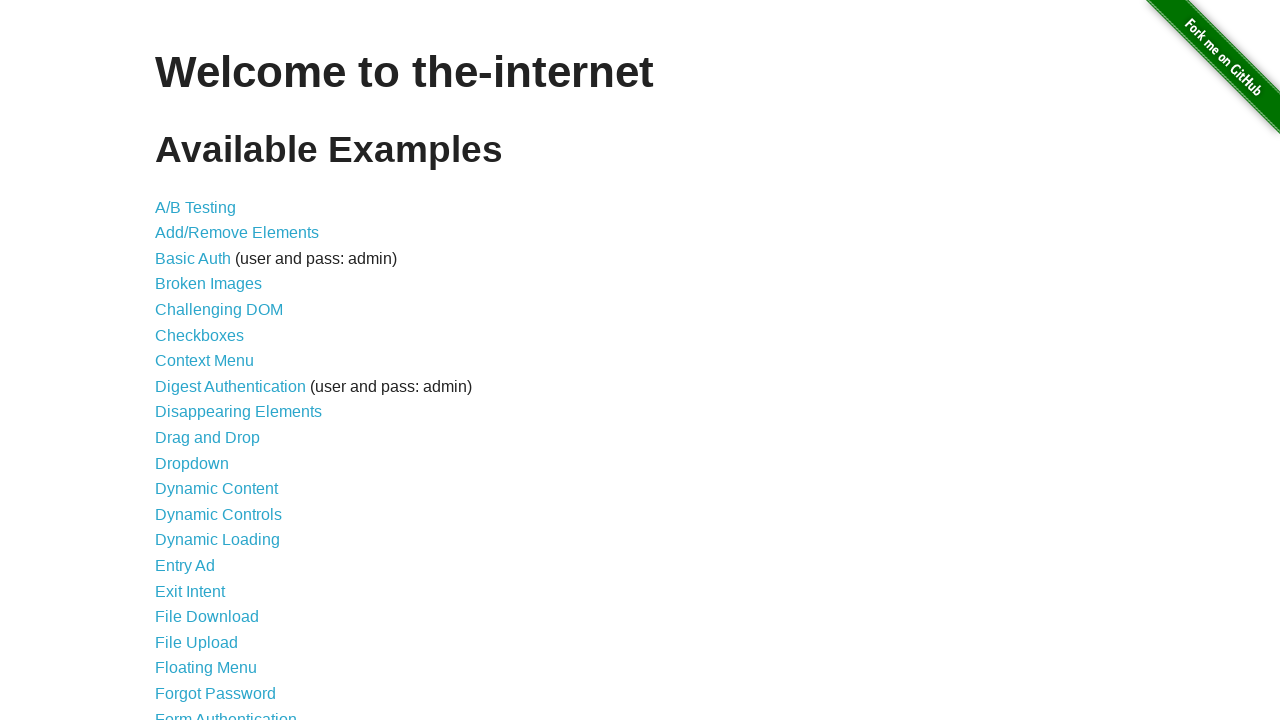

Loaded jQuery Growl library script
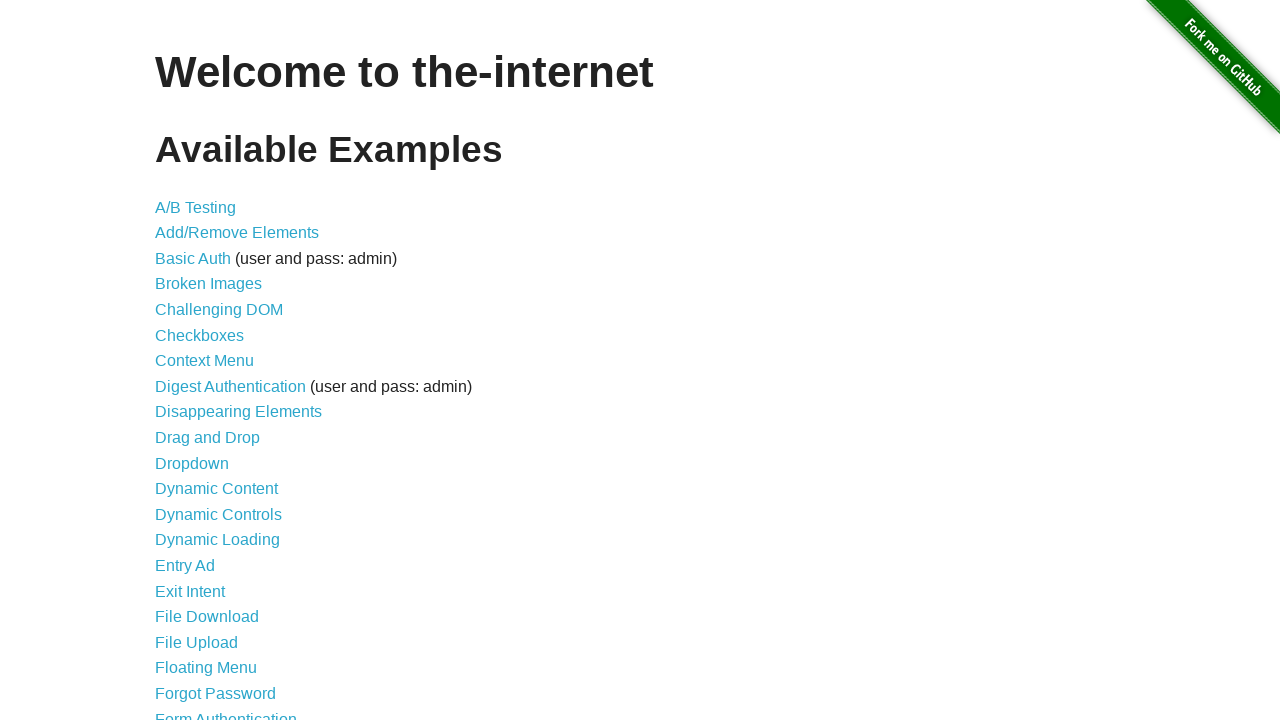

Injected jQuery Growl CSS stylesheet
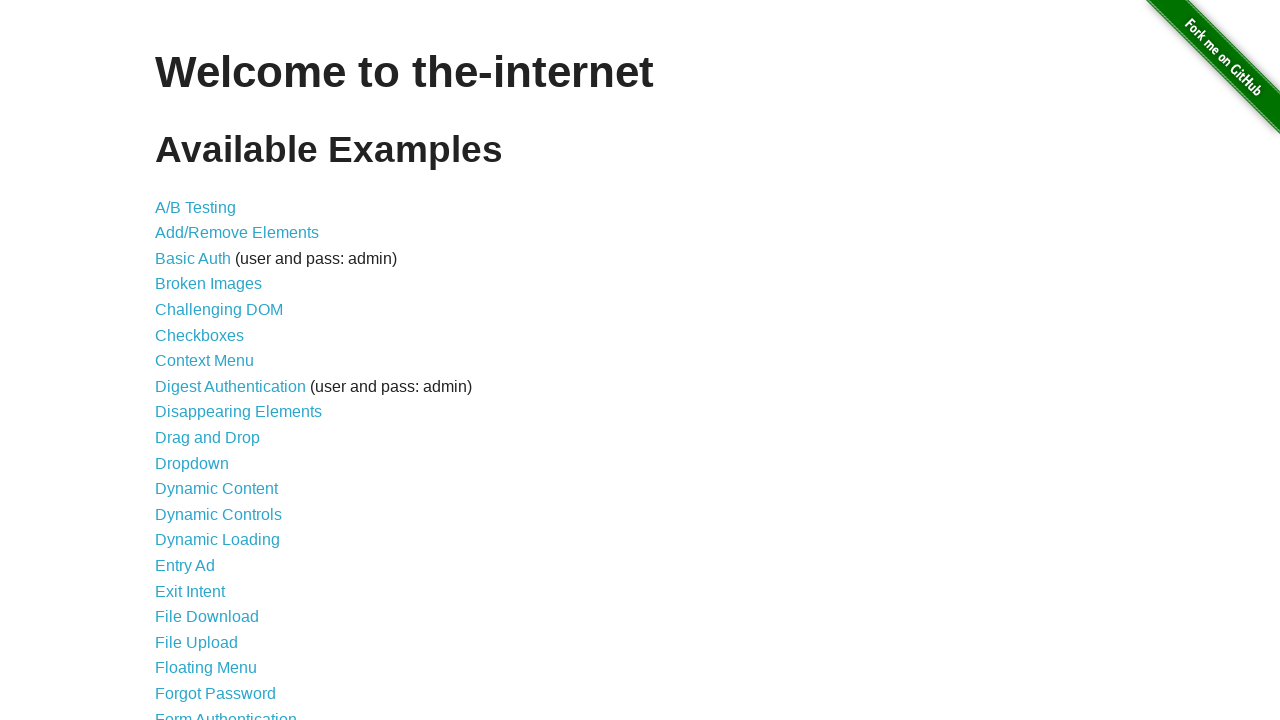

Waited for scripts to load
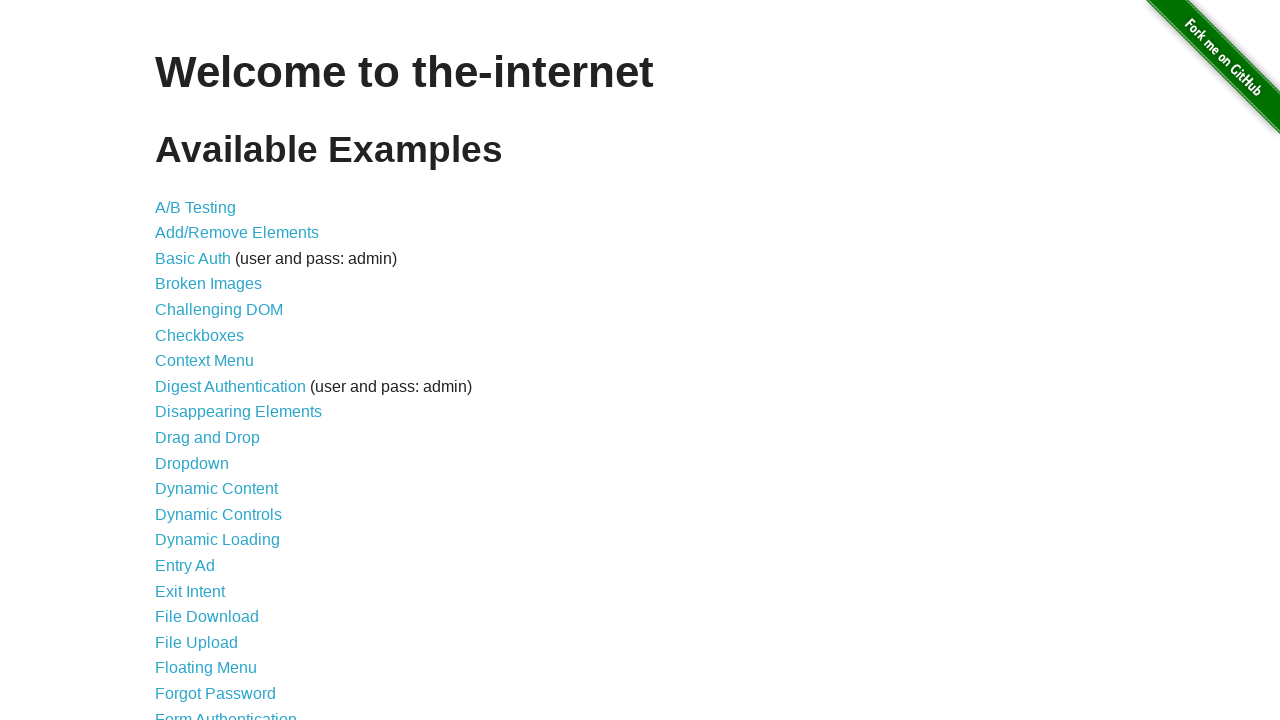

Displayed GET notification growl
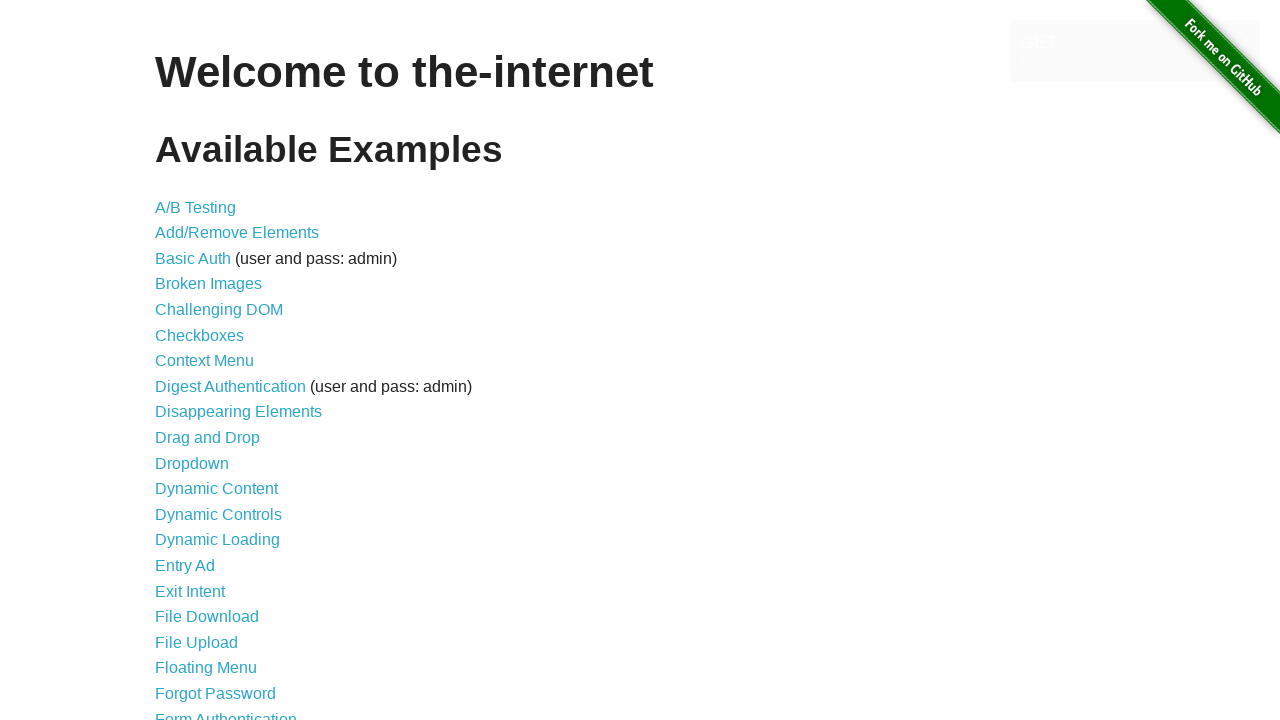

Displayed error notification growl
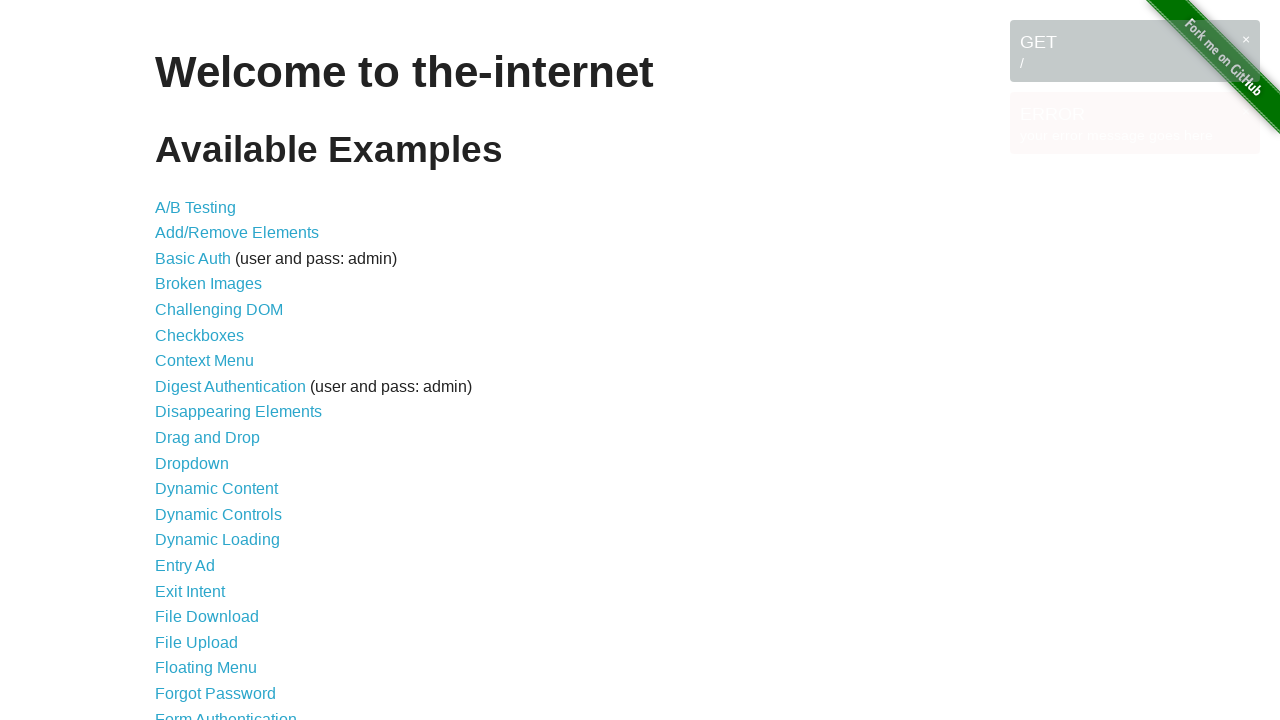

Displayed notice notification growl
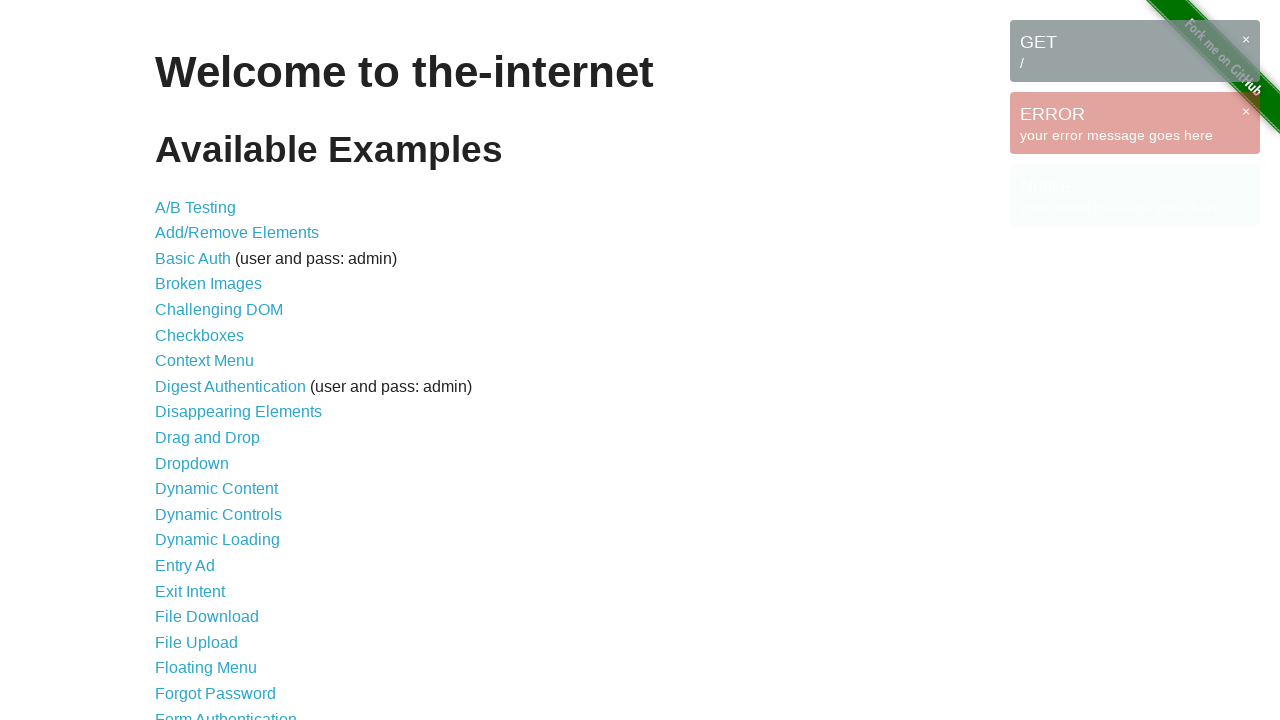

Displayed warning notification growl
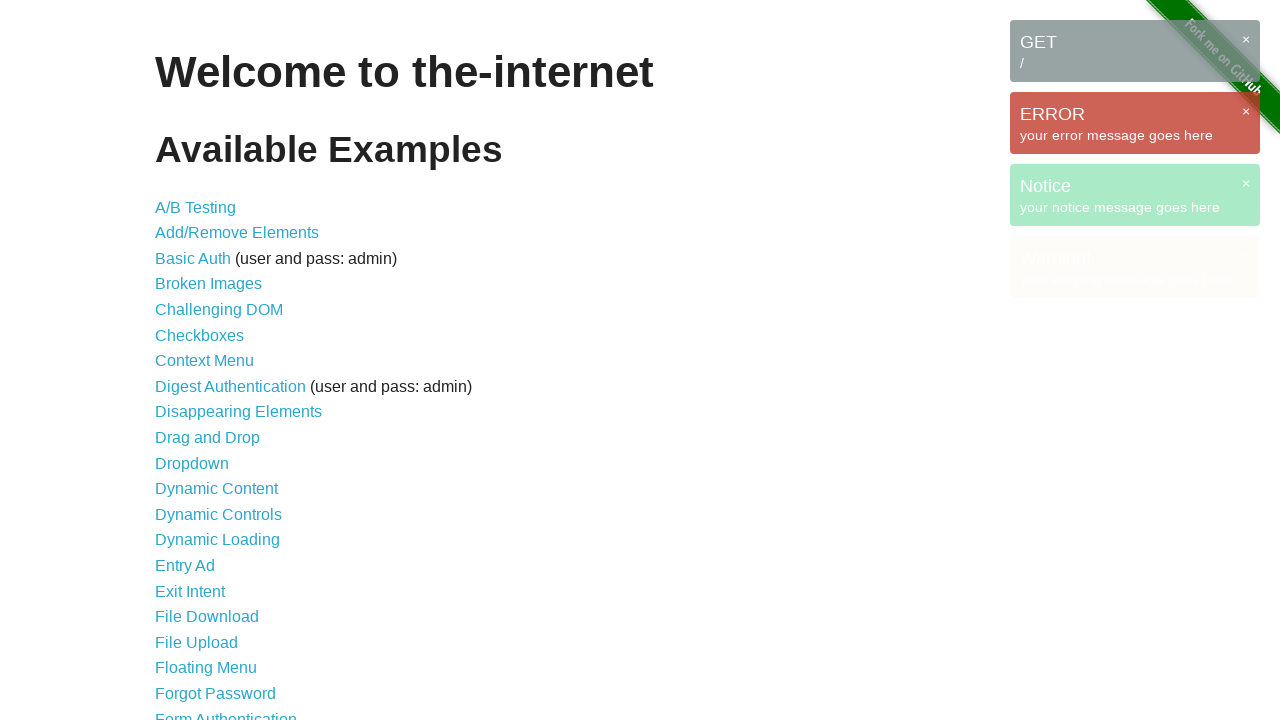

Waited for all notifications to be visible
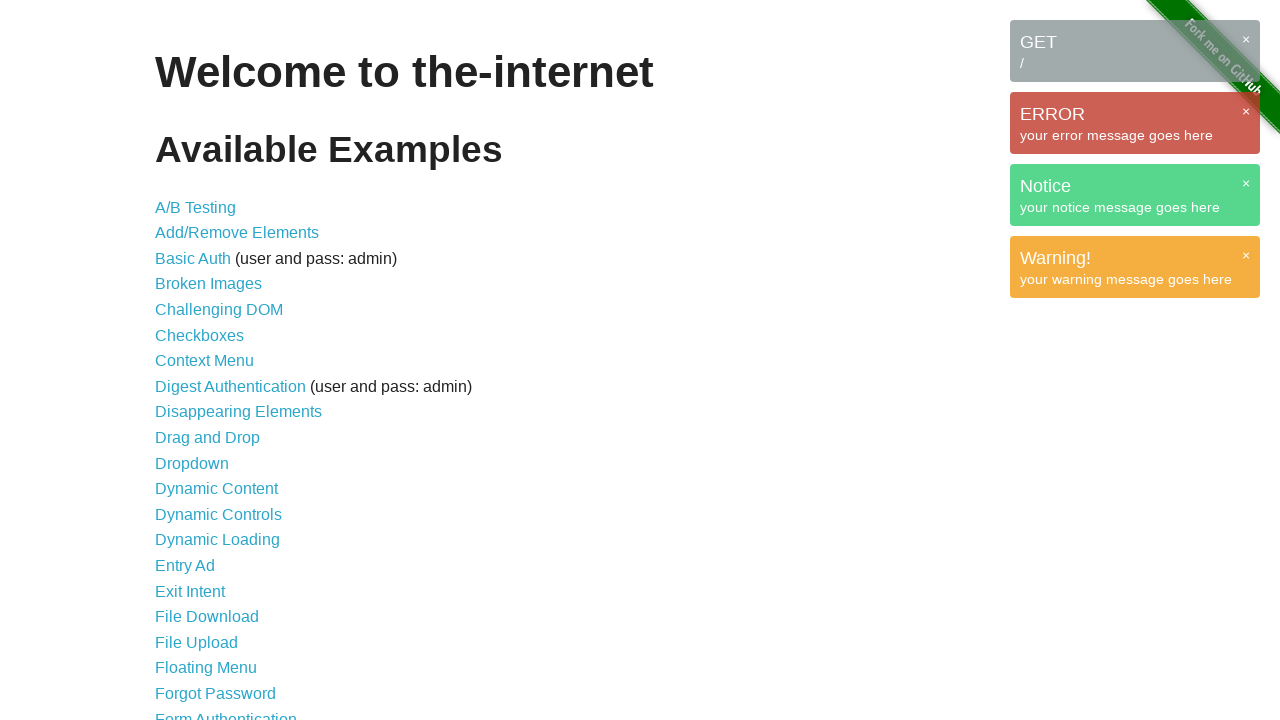

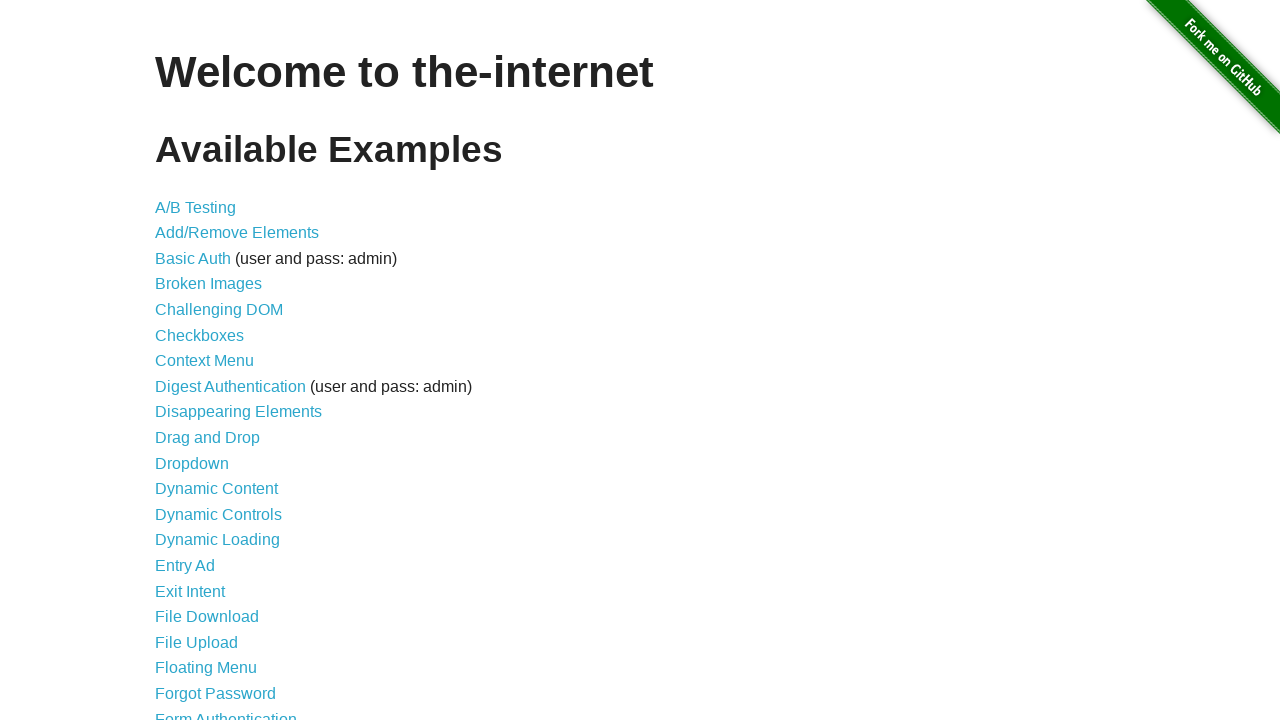